Tests radio button functionality by selecting the "Yes" radio button, verifying its checked state, then selecting the "Impressive" radio button and verifying the selection text updates accordingly.

Starting URL: https://demoqa.com/radio-button

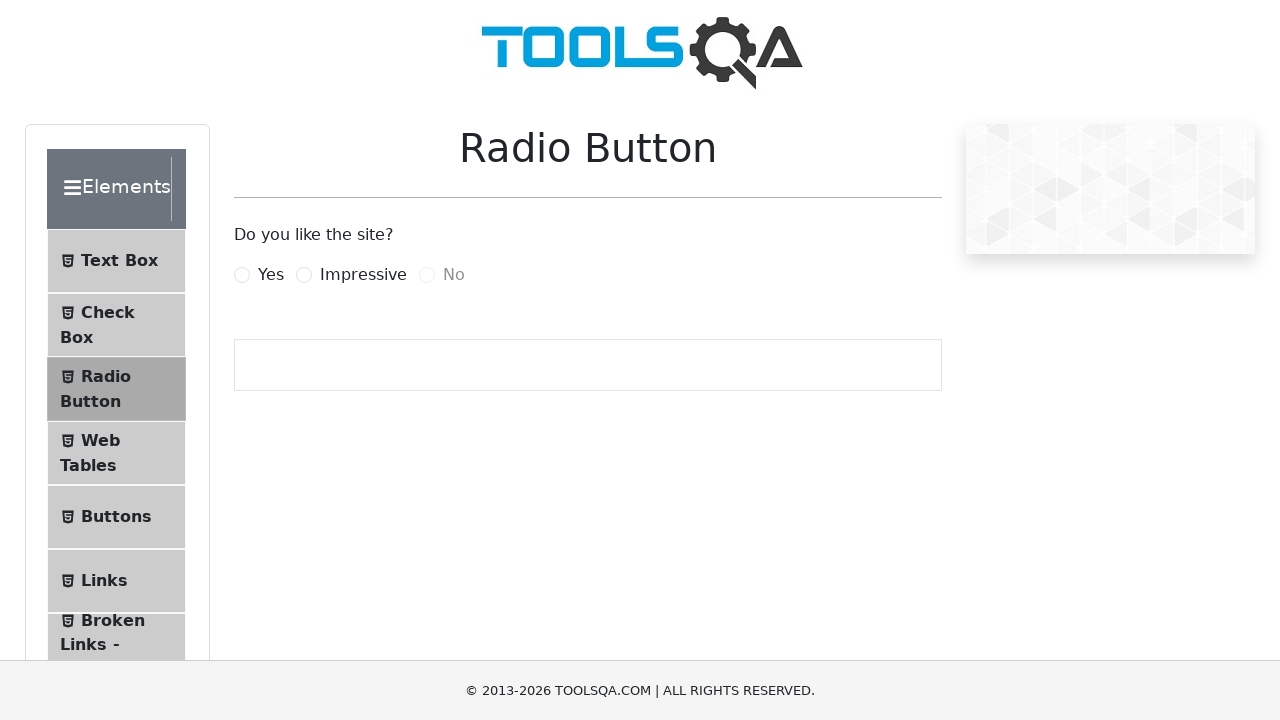

Located and checked the 'Yes' radio button at (271, 275) on xpath=//label[@for='yesRadio']
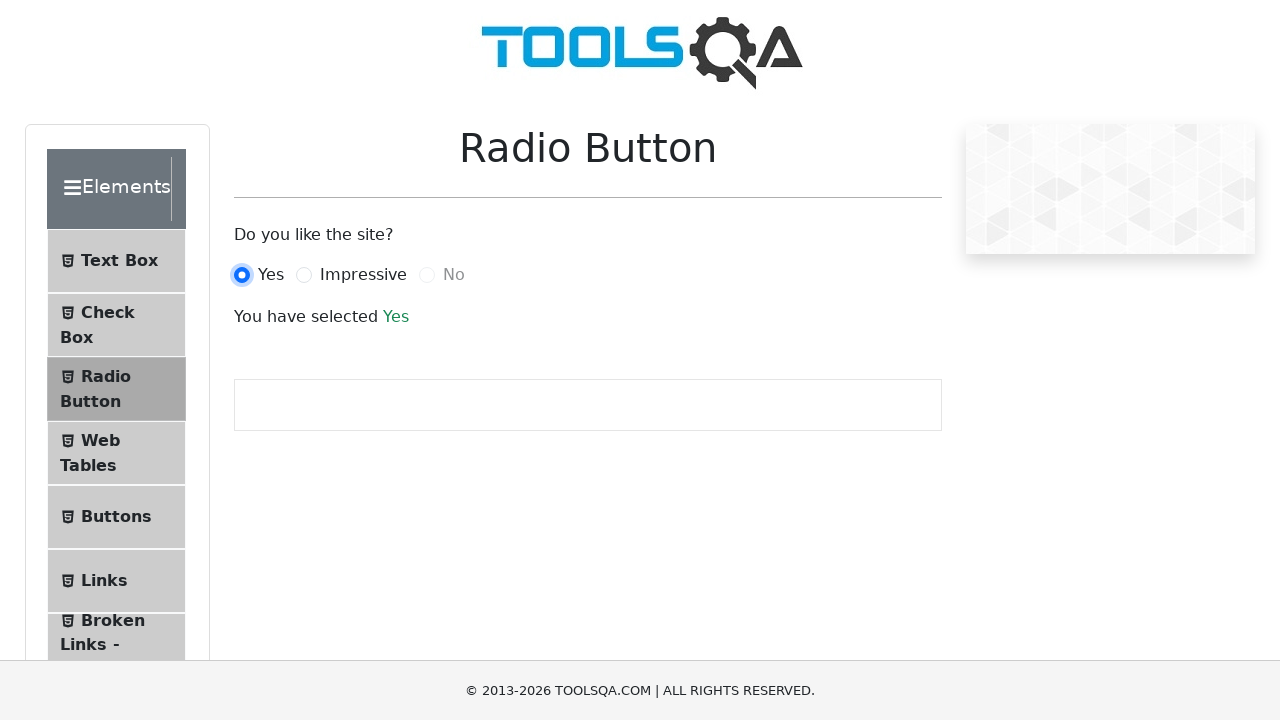

Waited for success text element to appear
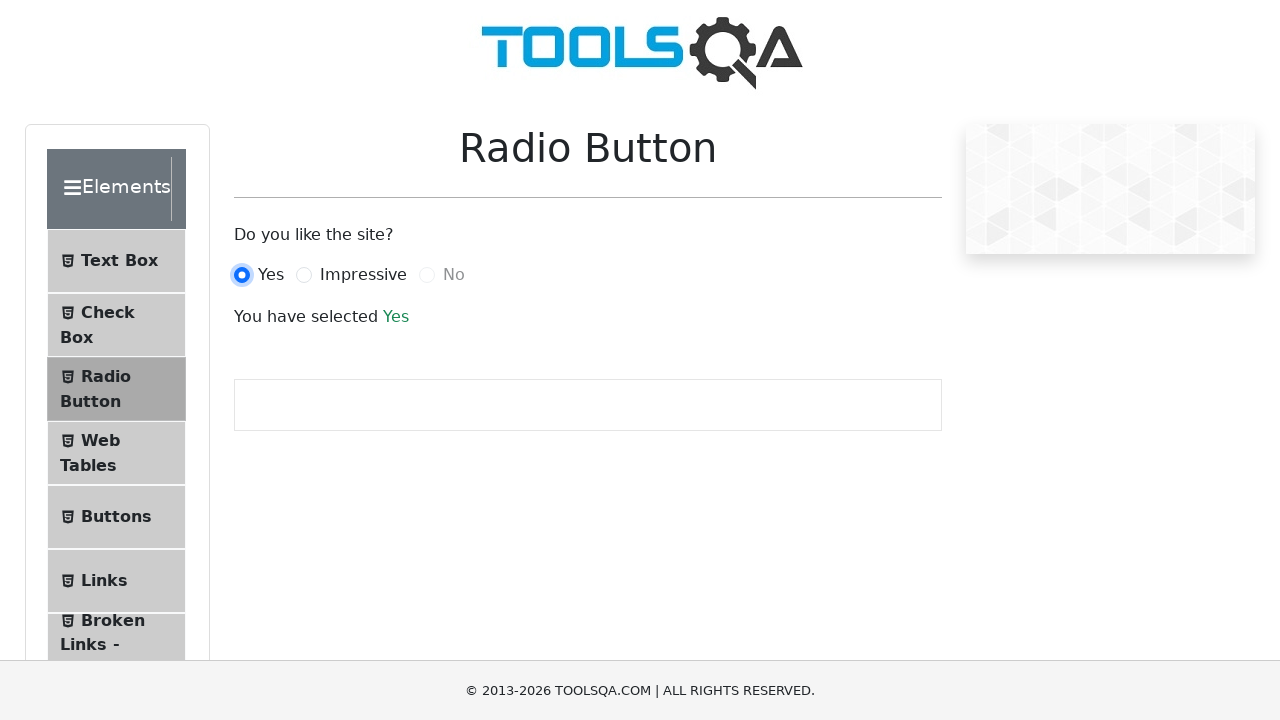

Located the success text element
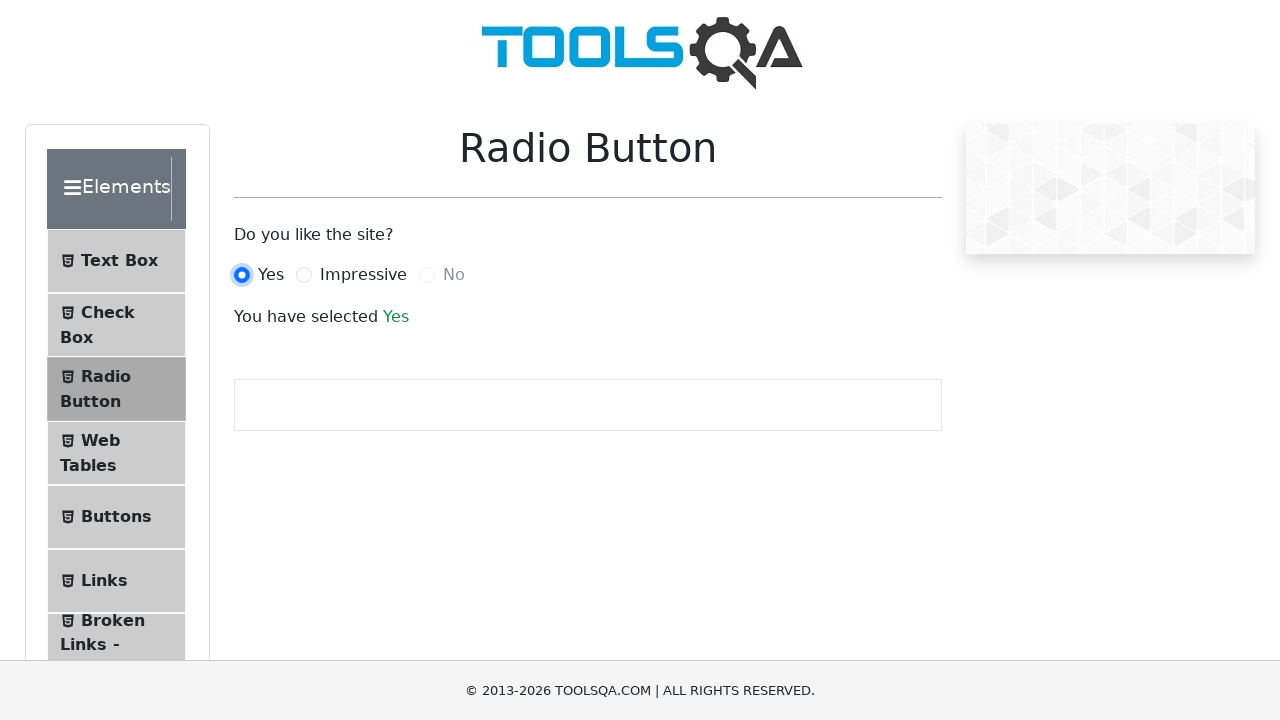

Verified 'Yes' radio button is selected and text shows 'Yes'
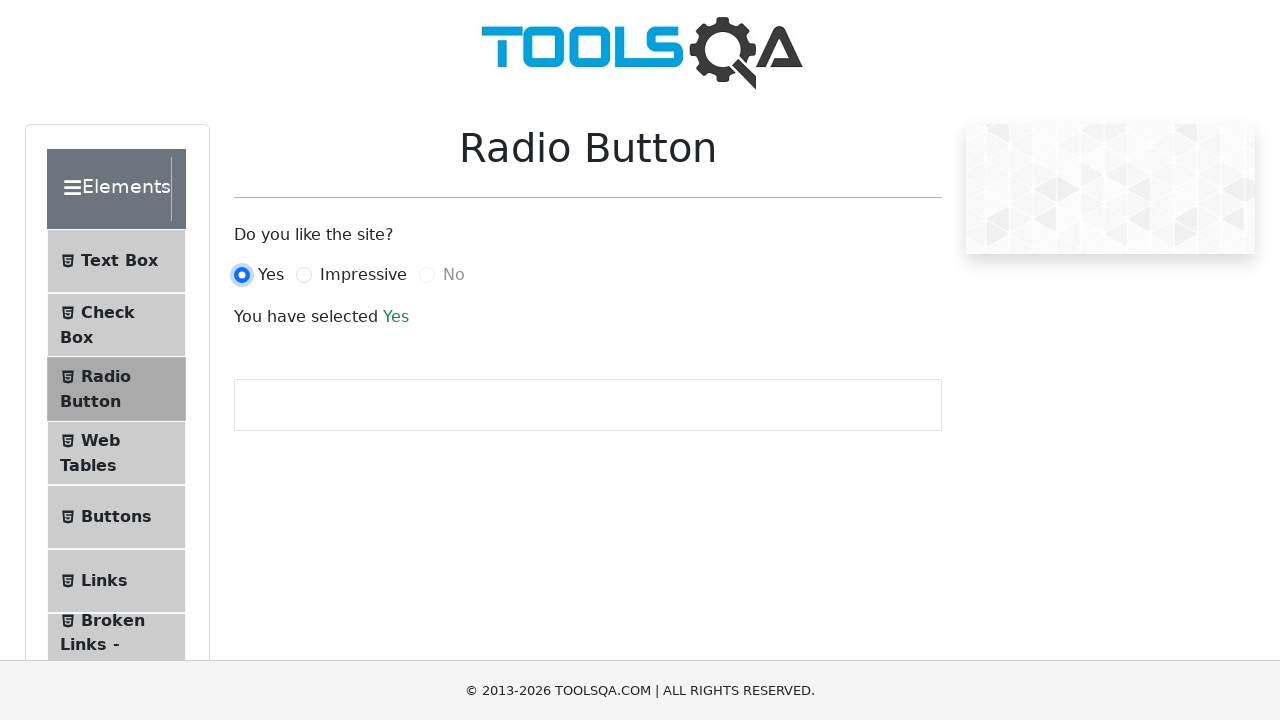

Located and checked the 'Impressive' radio button at (363, 275) on xpath=//label[@for='impressiveRadio']
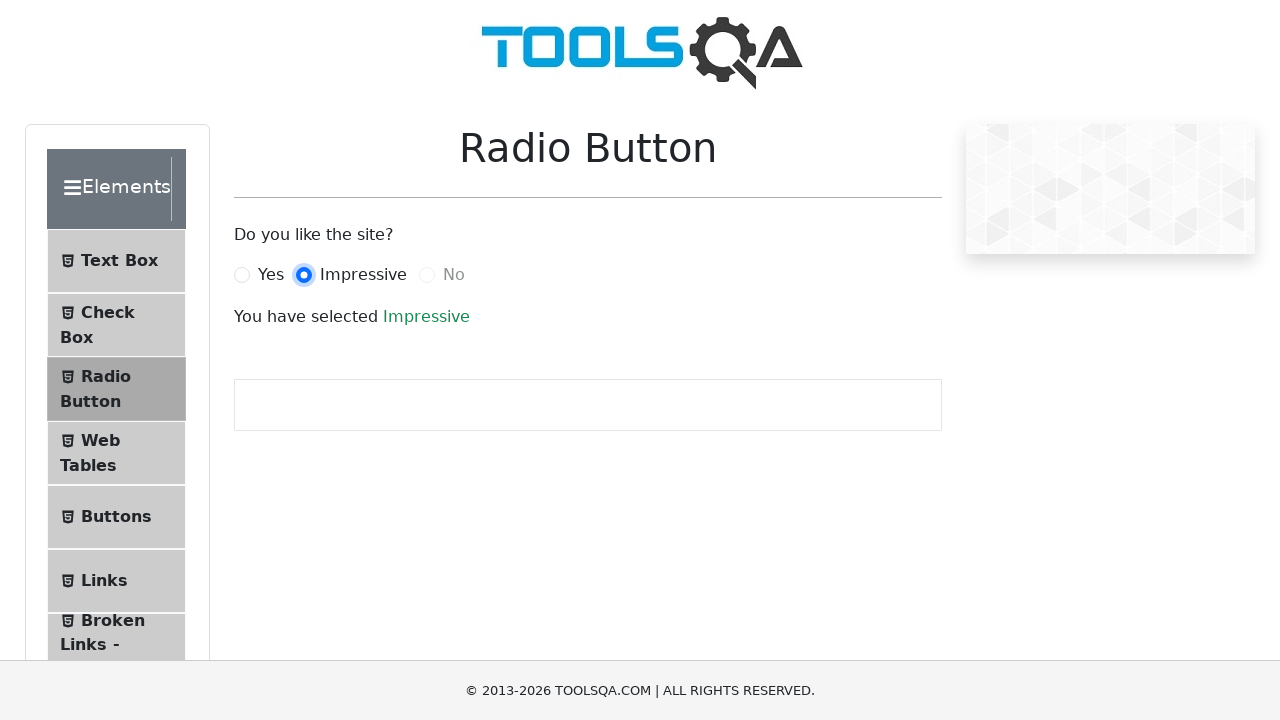

Verified 'Impressive' radio button is selected and text updated to 'Impressive'
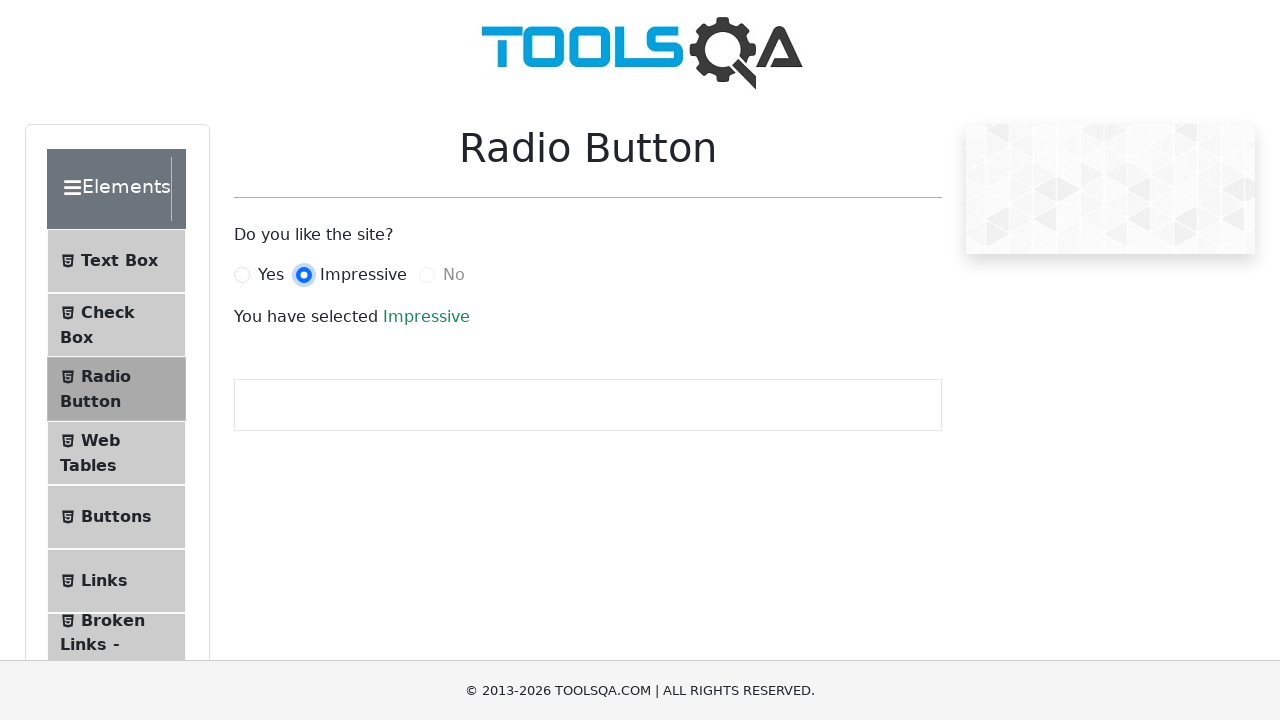

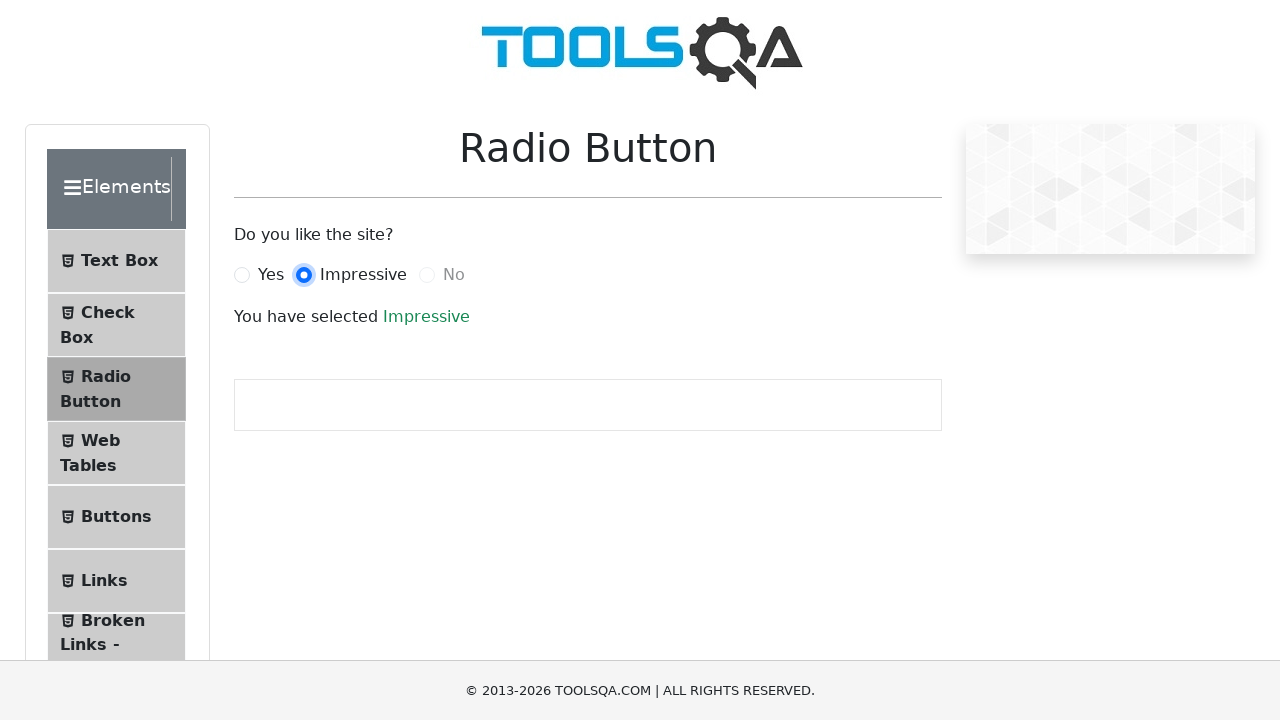